Tests interaction with Shadow DOM elements by navigating through nested shadow roots to fill a pizza input field with text.

Starting URL: https://selectorshub.com/iframe-in-shadow-dom/

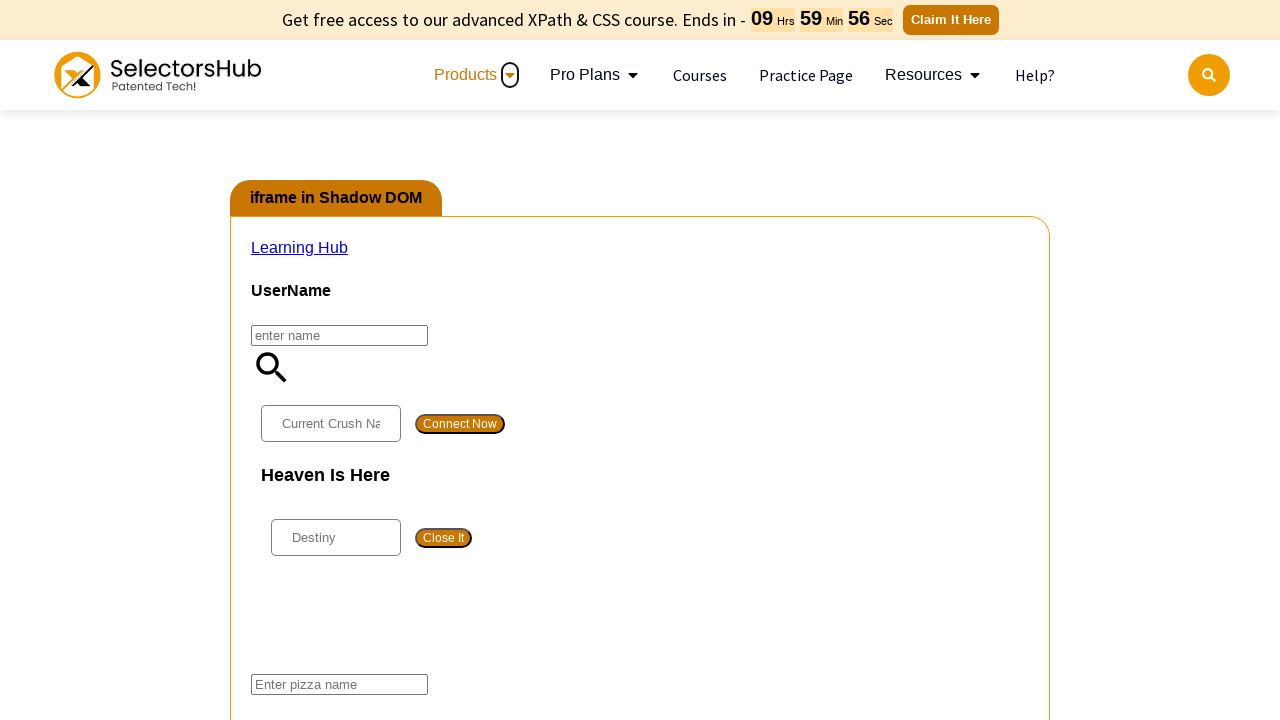

Waited 3 seconds for page to fully load
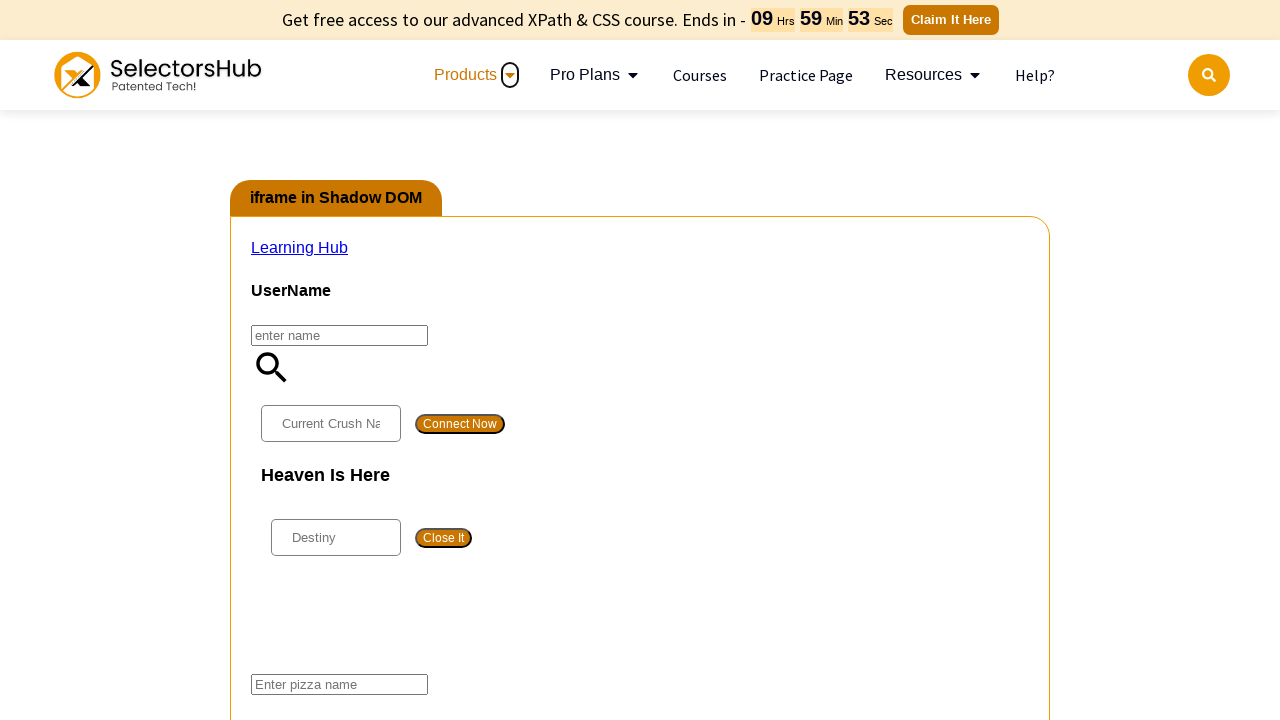

Located pizza input field by traversing nested shadow DOM roots
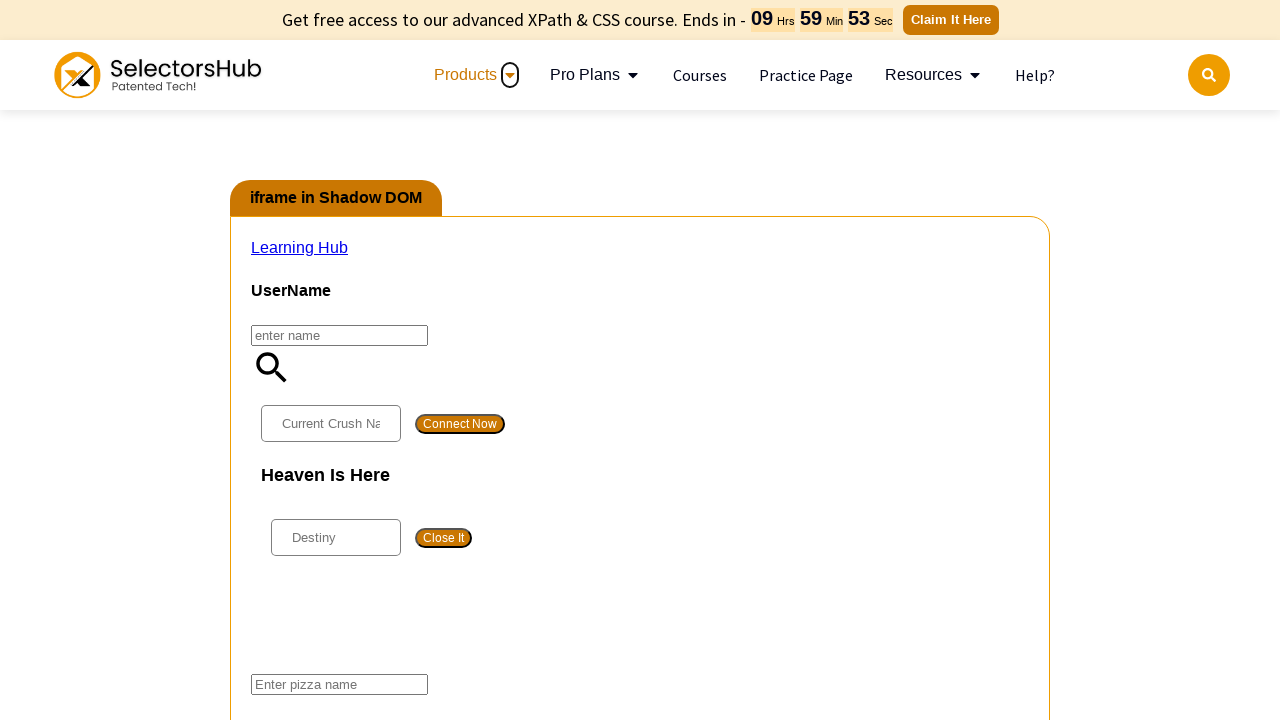

Filled pizza input field with 'Veg Pizza'
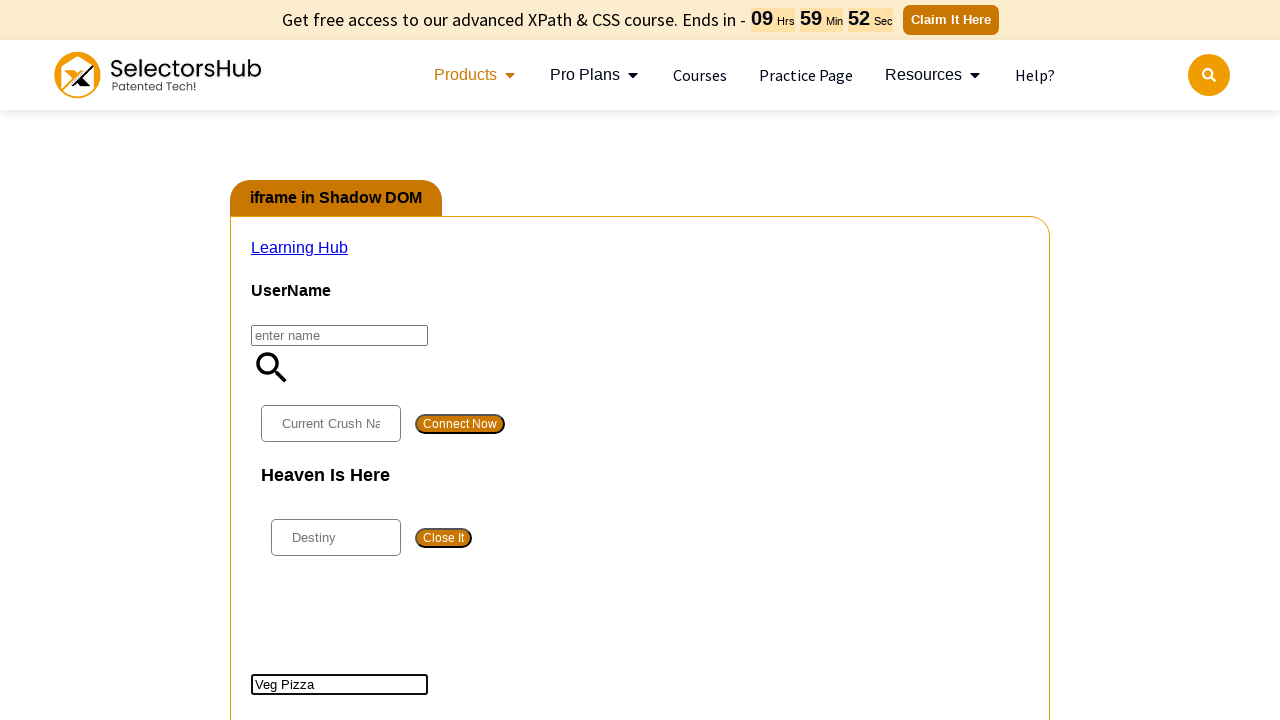

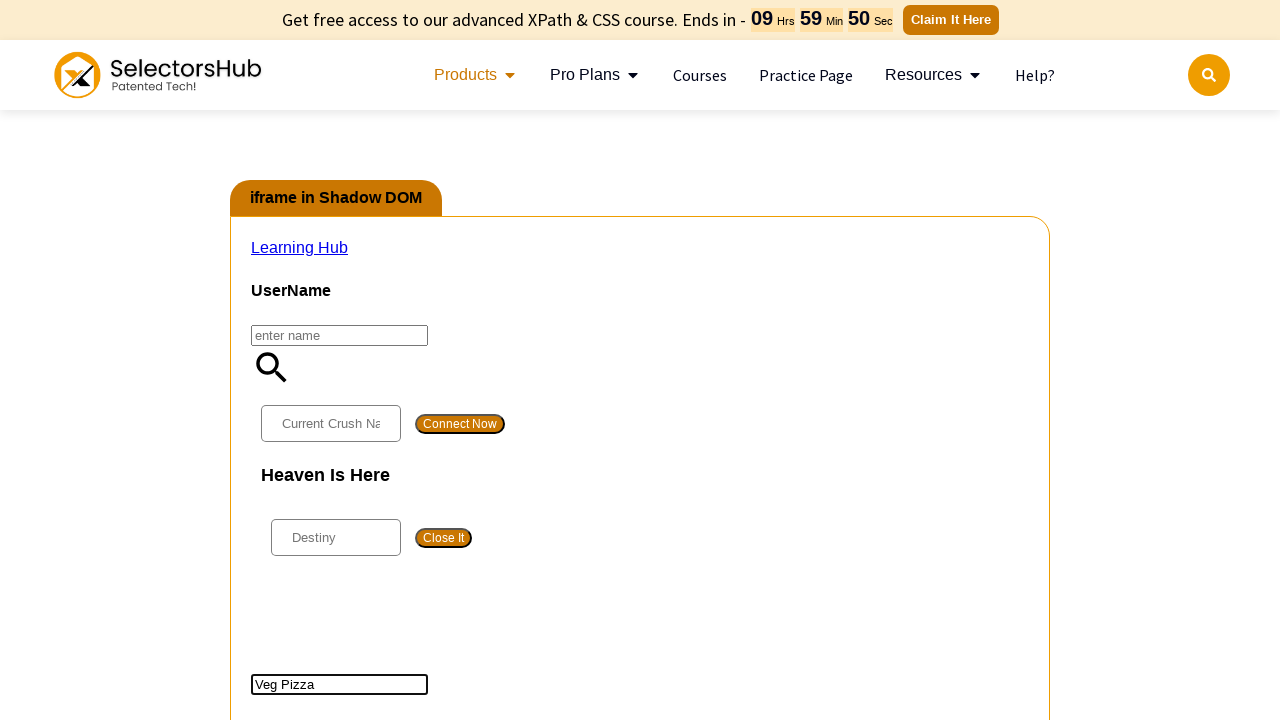